Tests the greet-a-cat page by verifying the greeting message is displayed

Starting URL: https://cs1632.appspot.com/

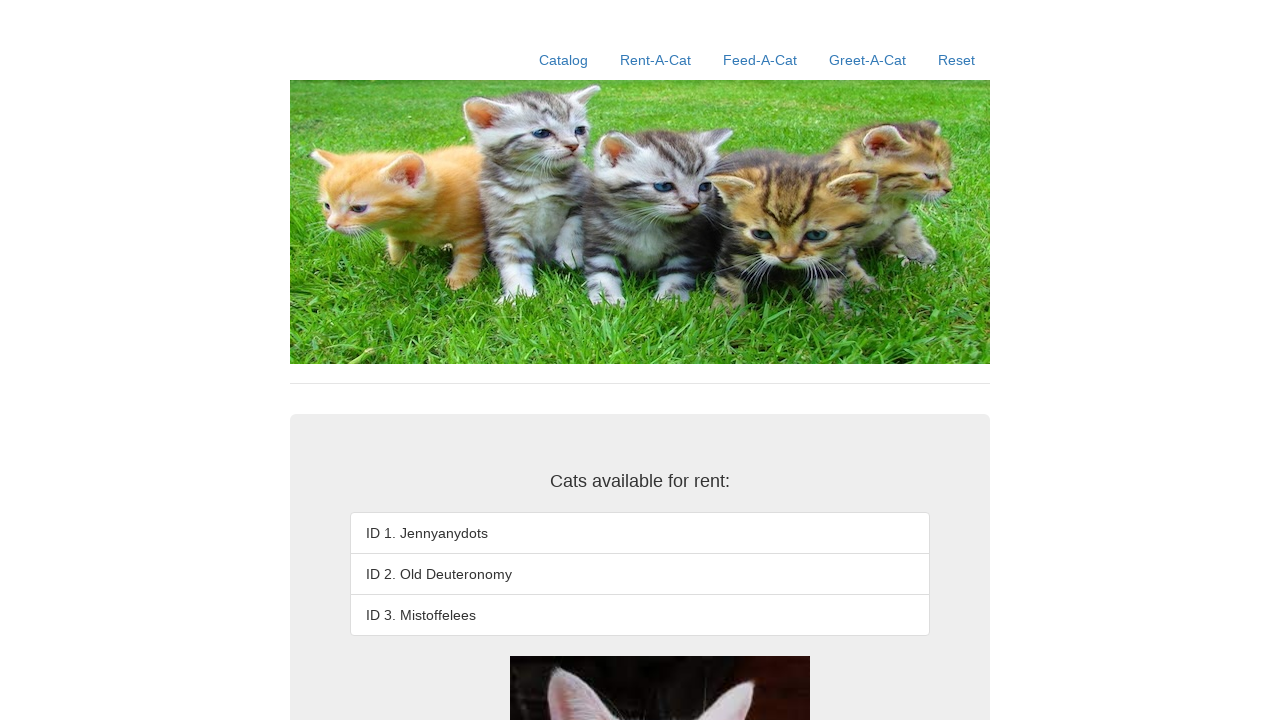

Set cookies to initialize state (1=false, 2=false, 3=false)
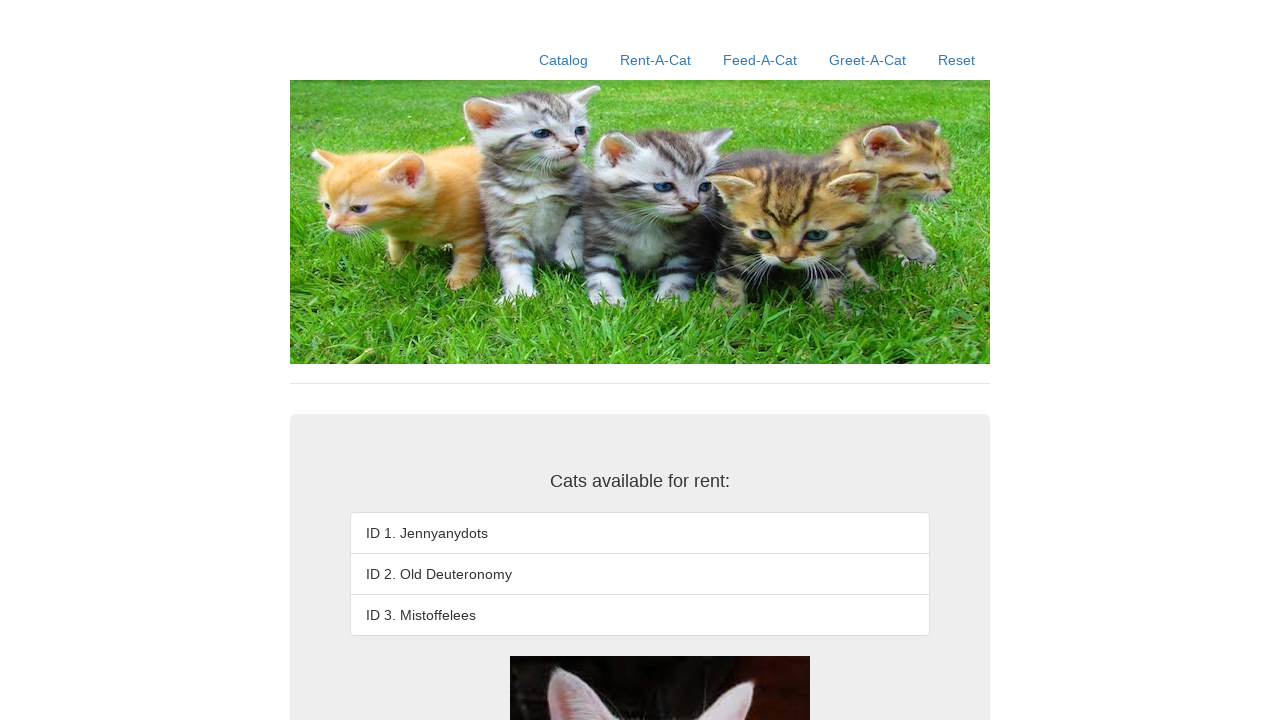

Clicked greet-a-cat link at (868, 60) on xpath=//a[contains(@href, '/greet-a-cat')]
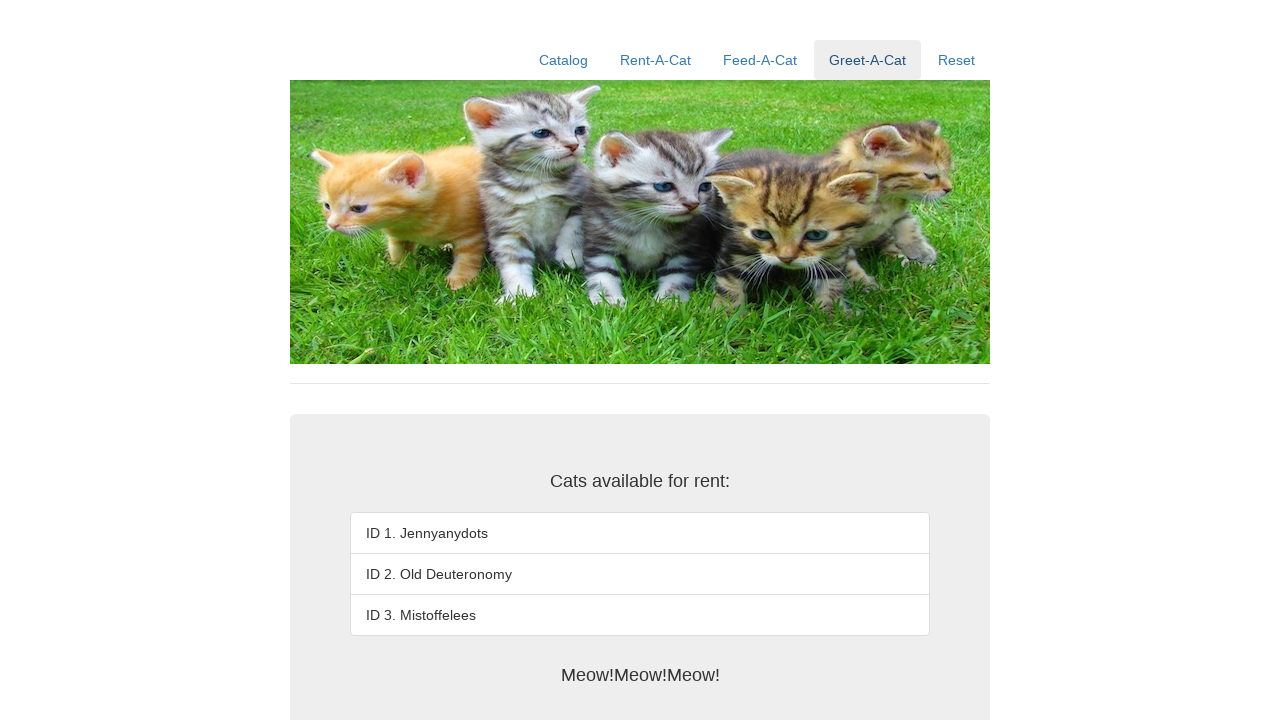

Verified greeting message 'Meow!Meow!Meow!' is displayed
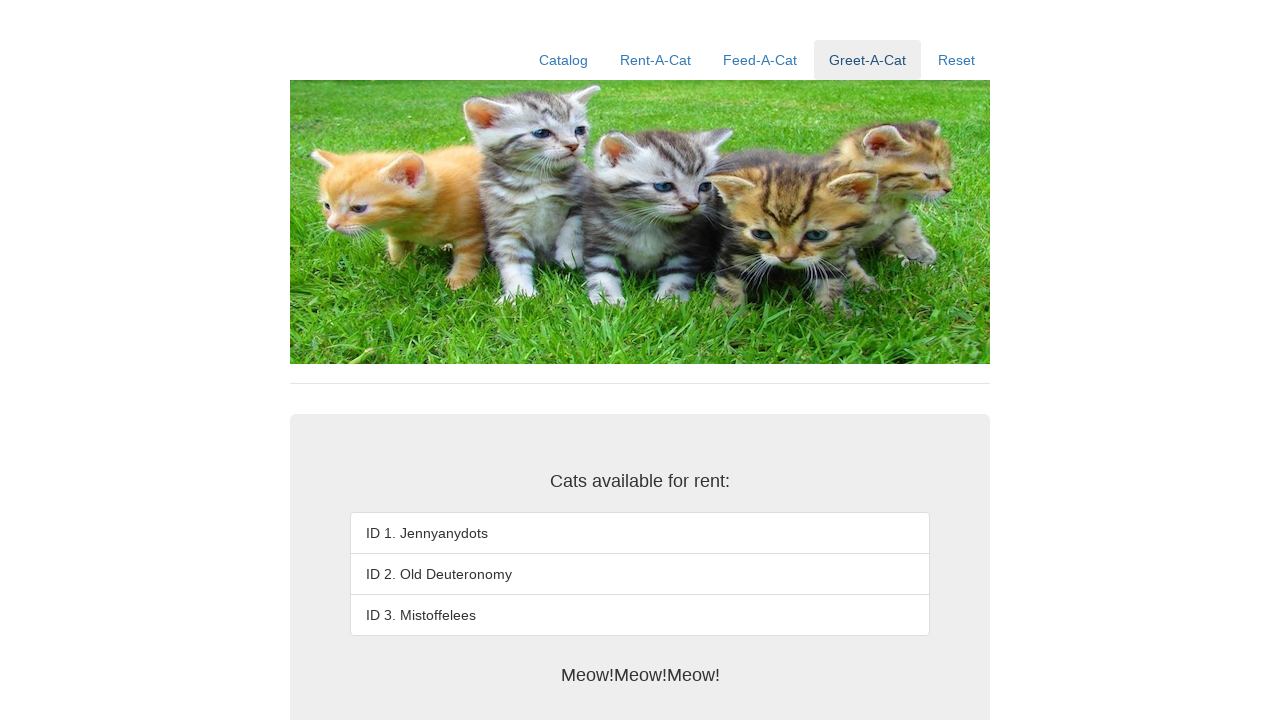

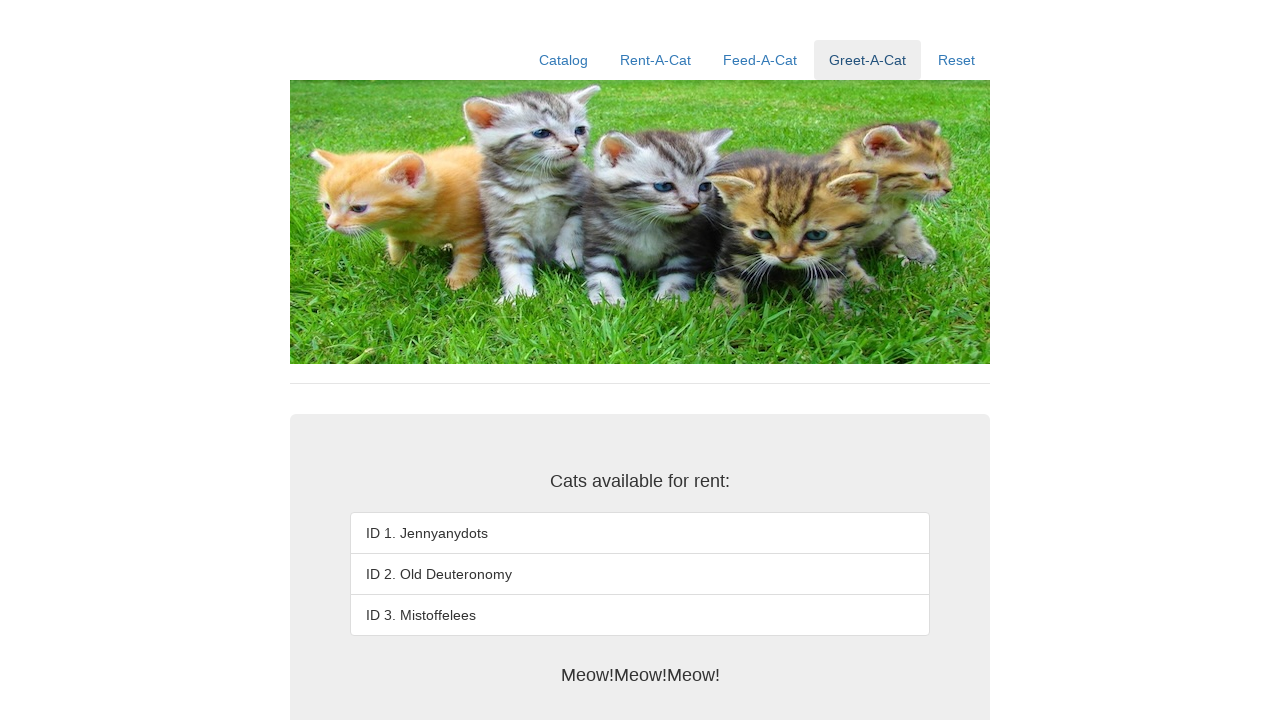